Navigates to the AJIO e-commerce website homepage and verifies the page loads successfully

Starting URL: https://www.ajio.com/

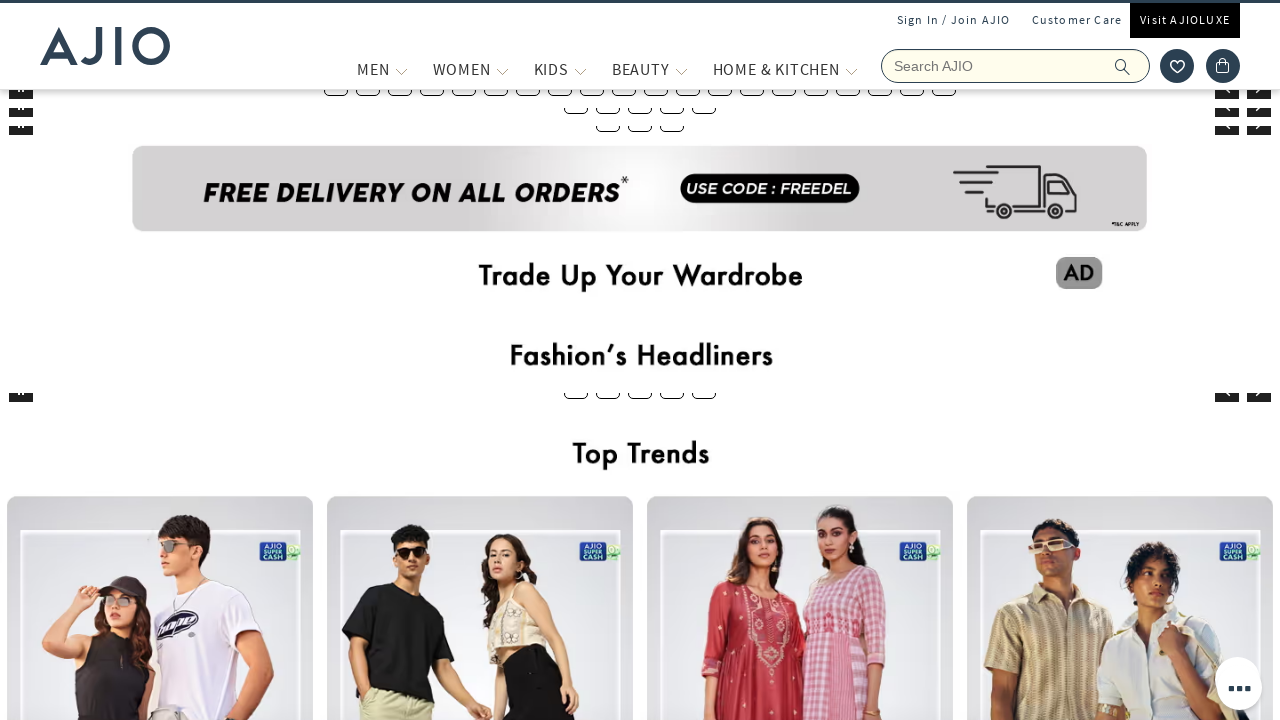

Waited for AJIO homepage to load (DOM content loaded)
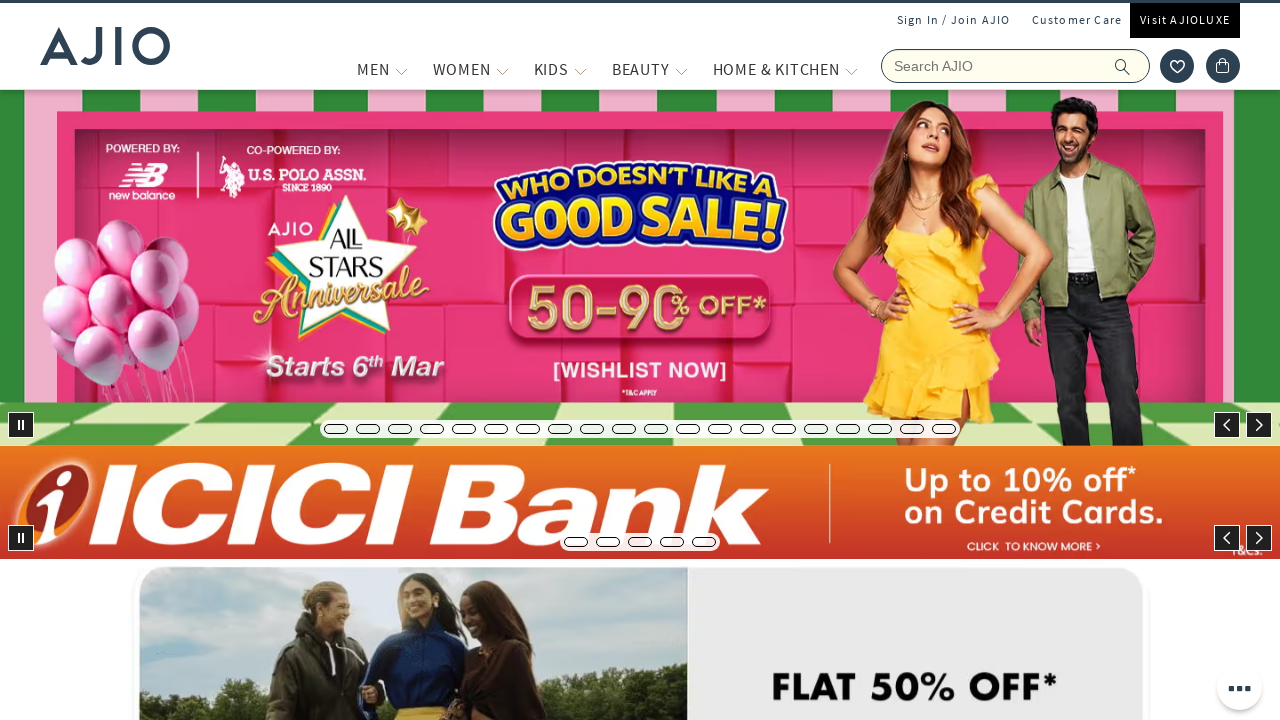

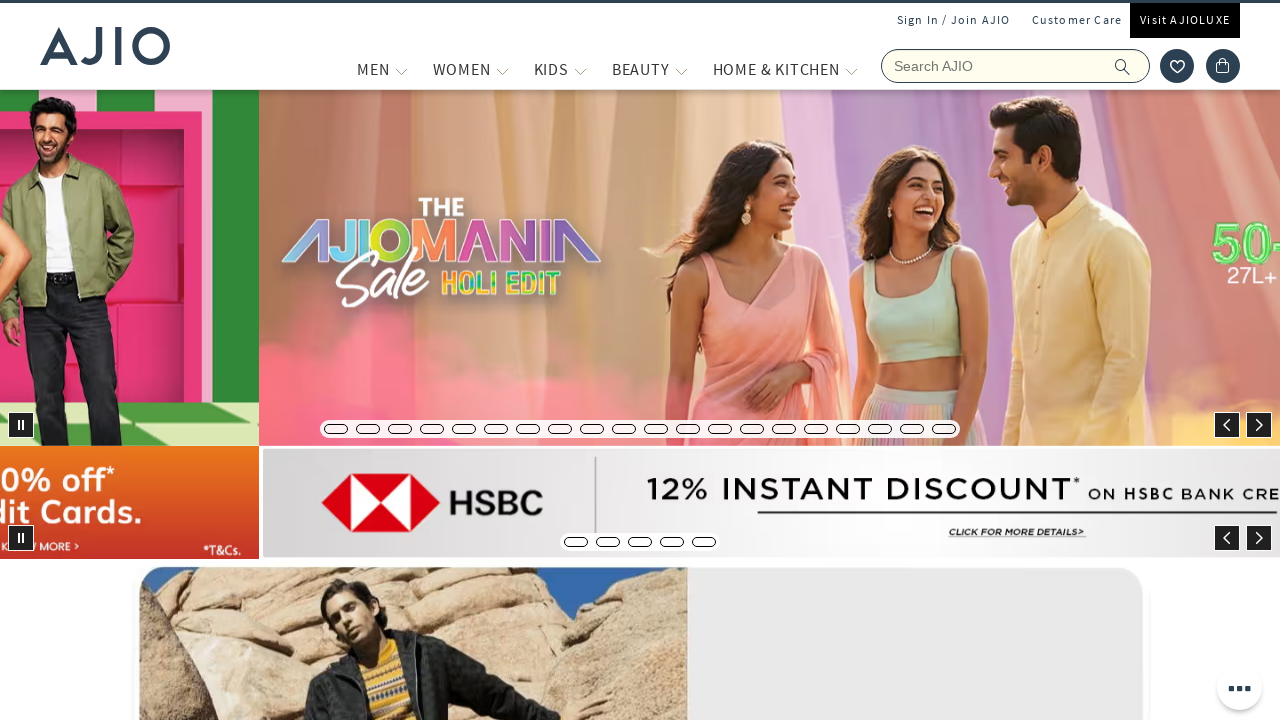